Simple navigation test that loads the Gmail homepage

Starting URL: http://www.gmail.com

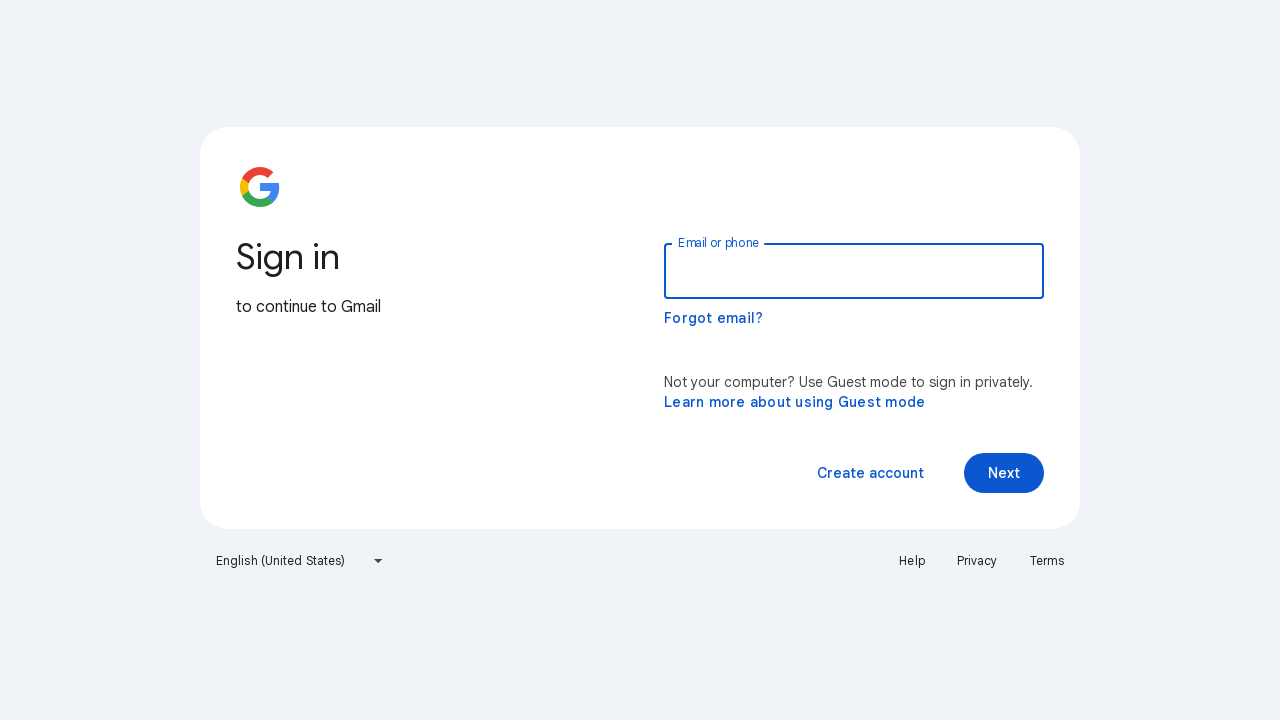

Navigated to Gmail homepage
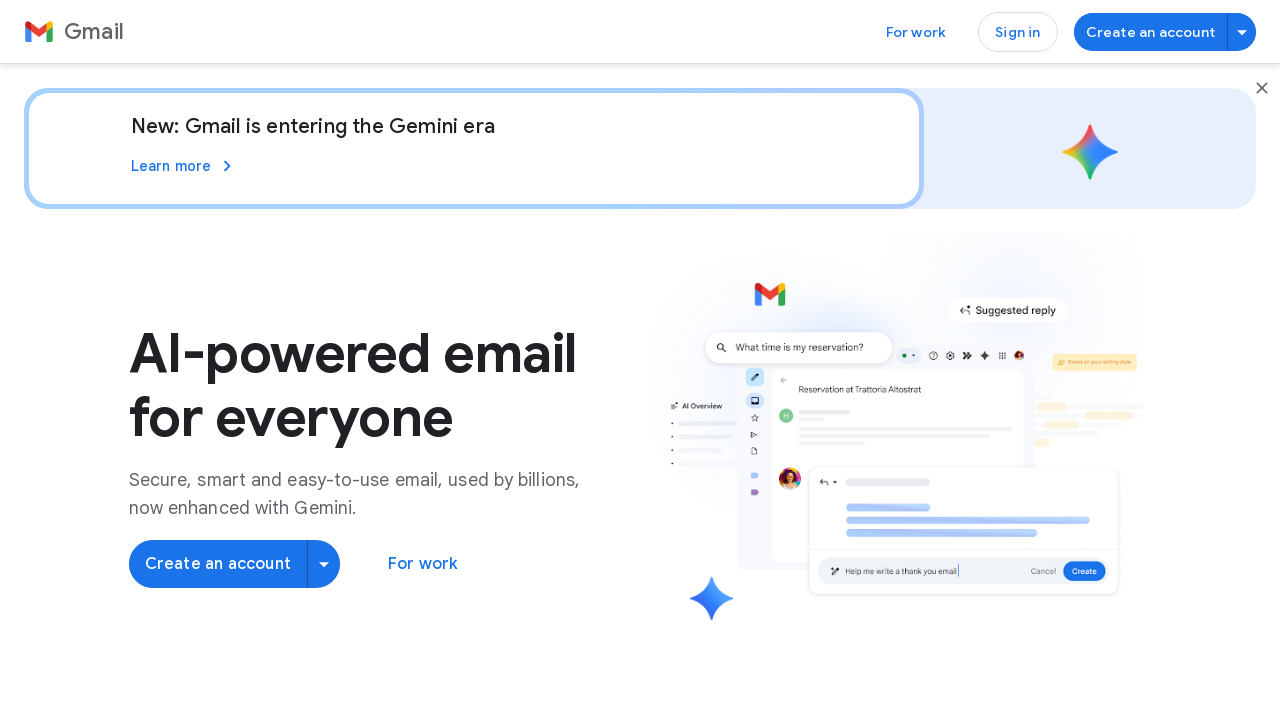

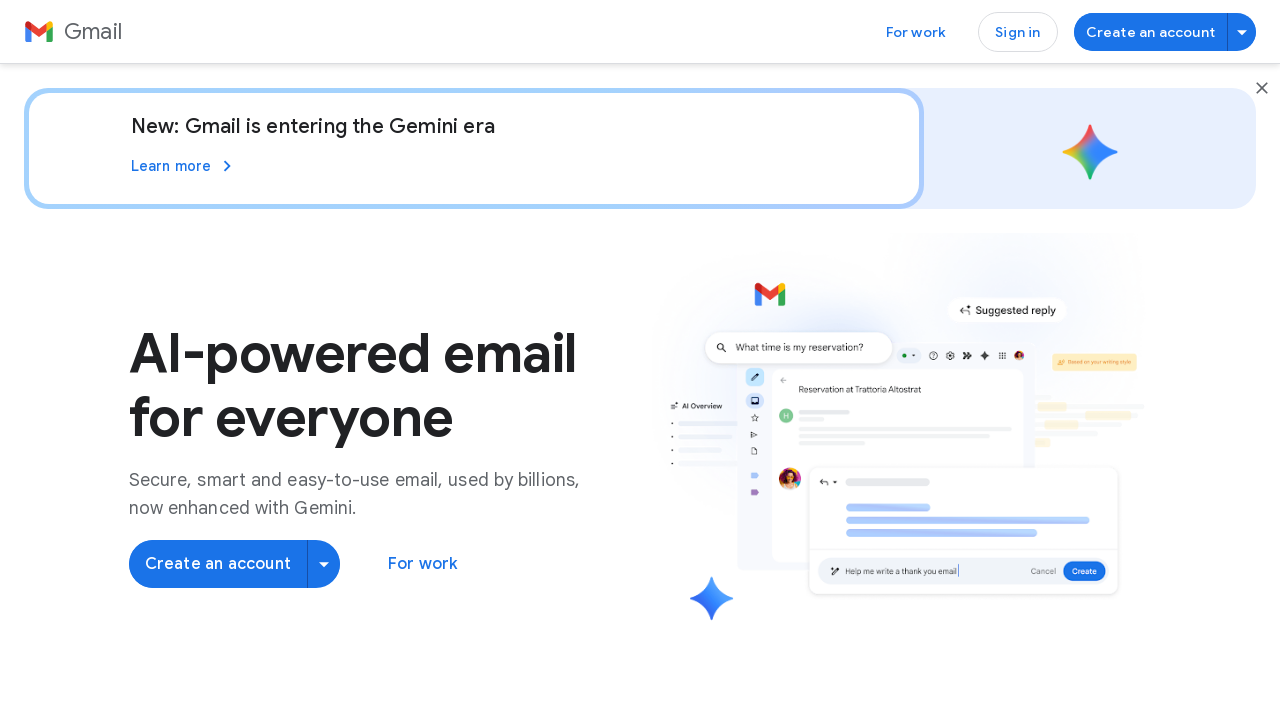